Tests the Links functionality by clicking on Links field and clicking the Home link to navigate to a new tab with the home page.

Starting URL: https://demoqa.com/elements

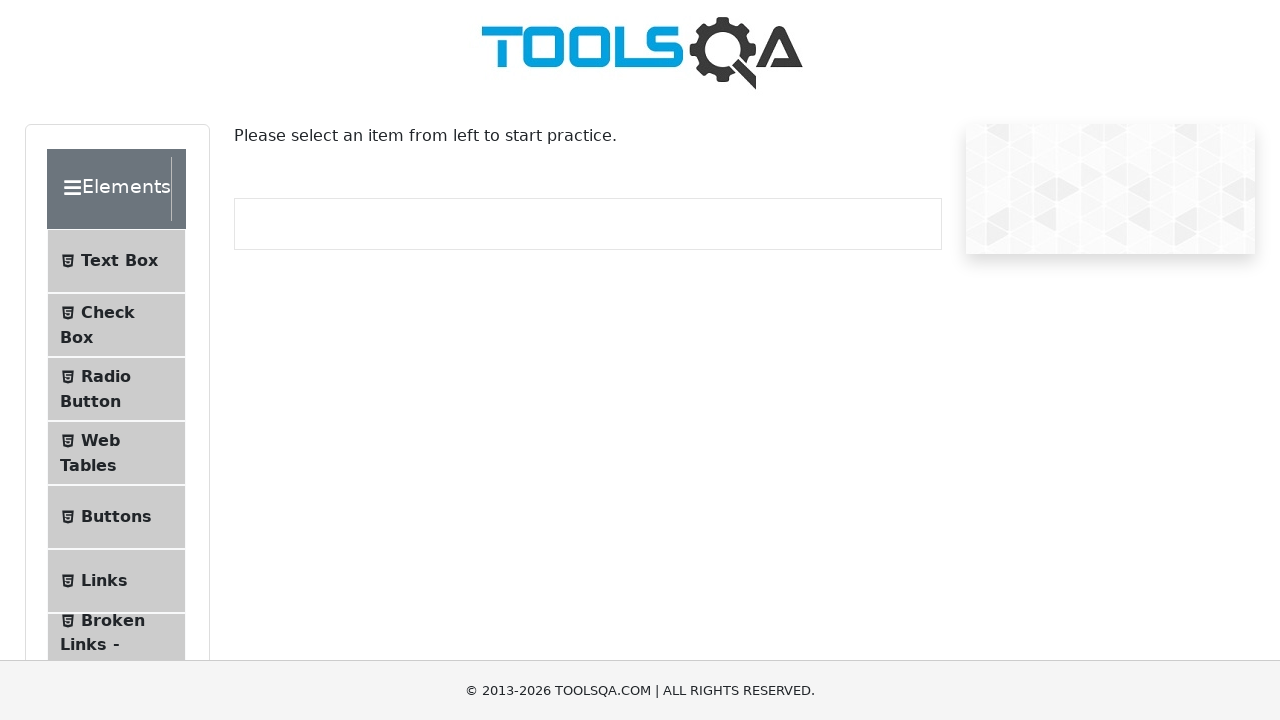

Clicked on Links field in the left menu at (104, 581) on text=Links
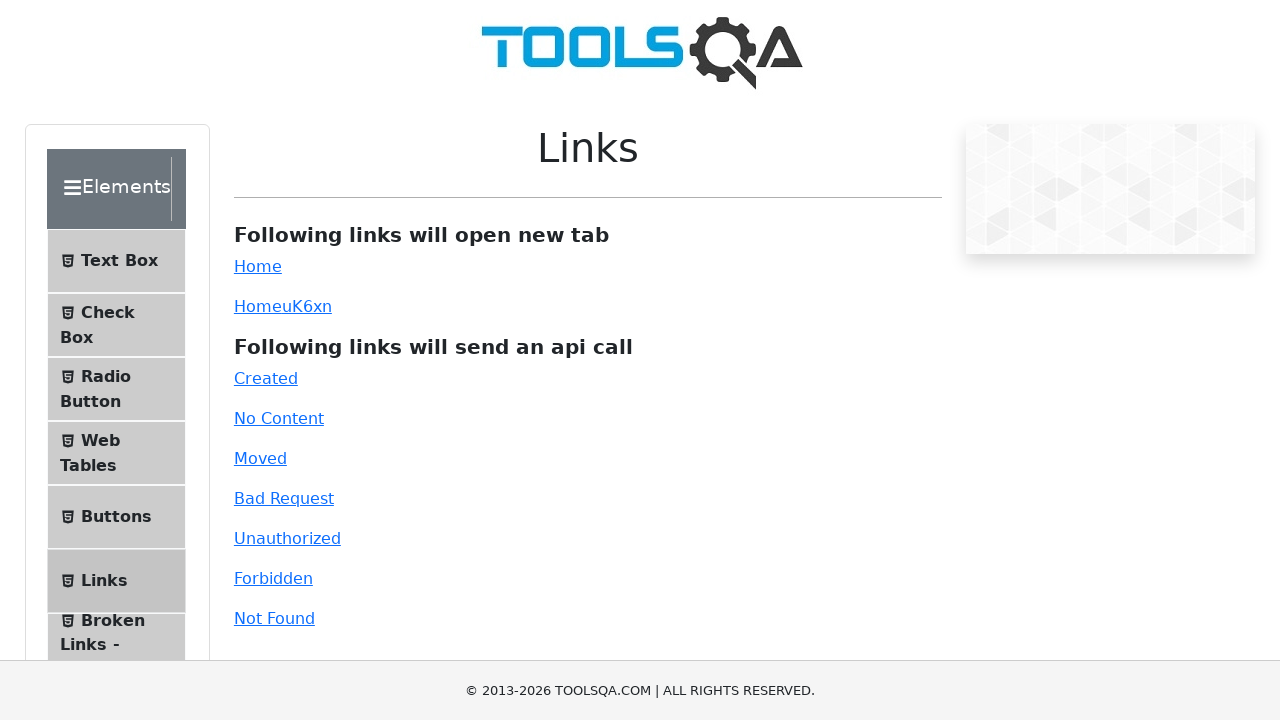

Links loaded and simpleLink selector is visible
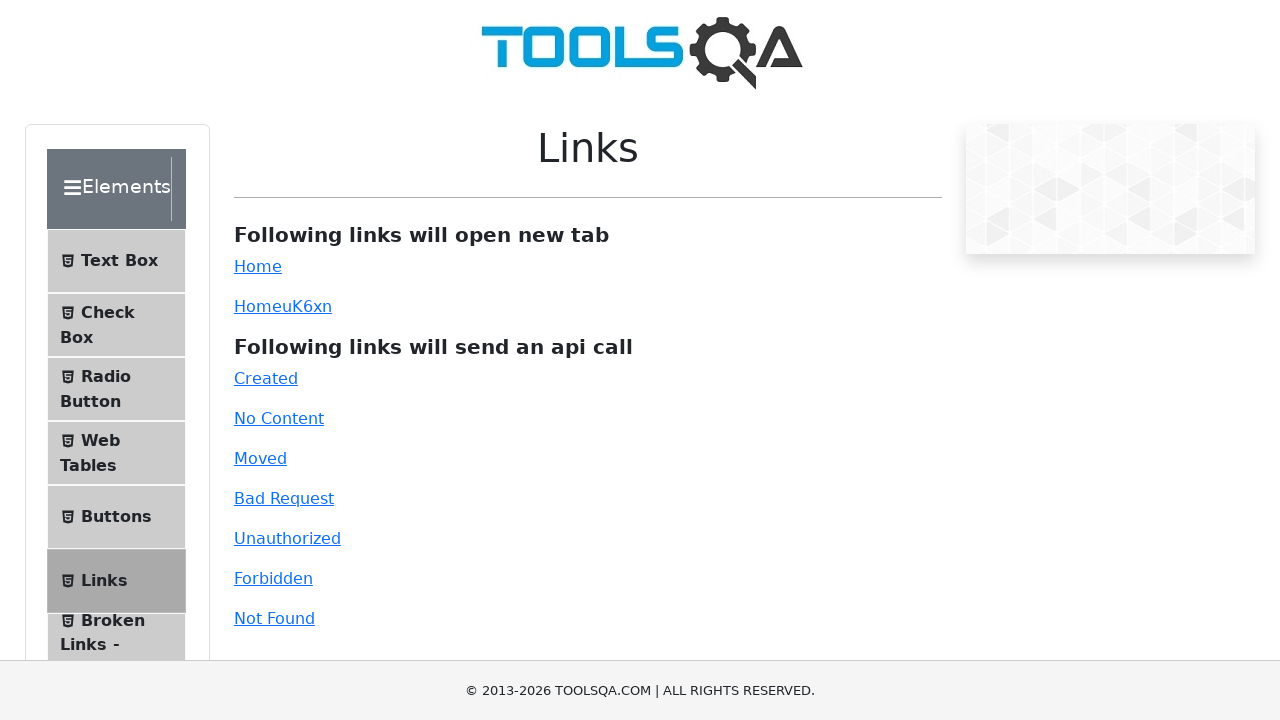

Clicked Home link which opened a new tab at (258, 266) on #simpleLink
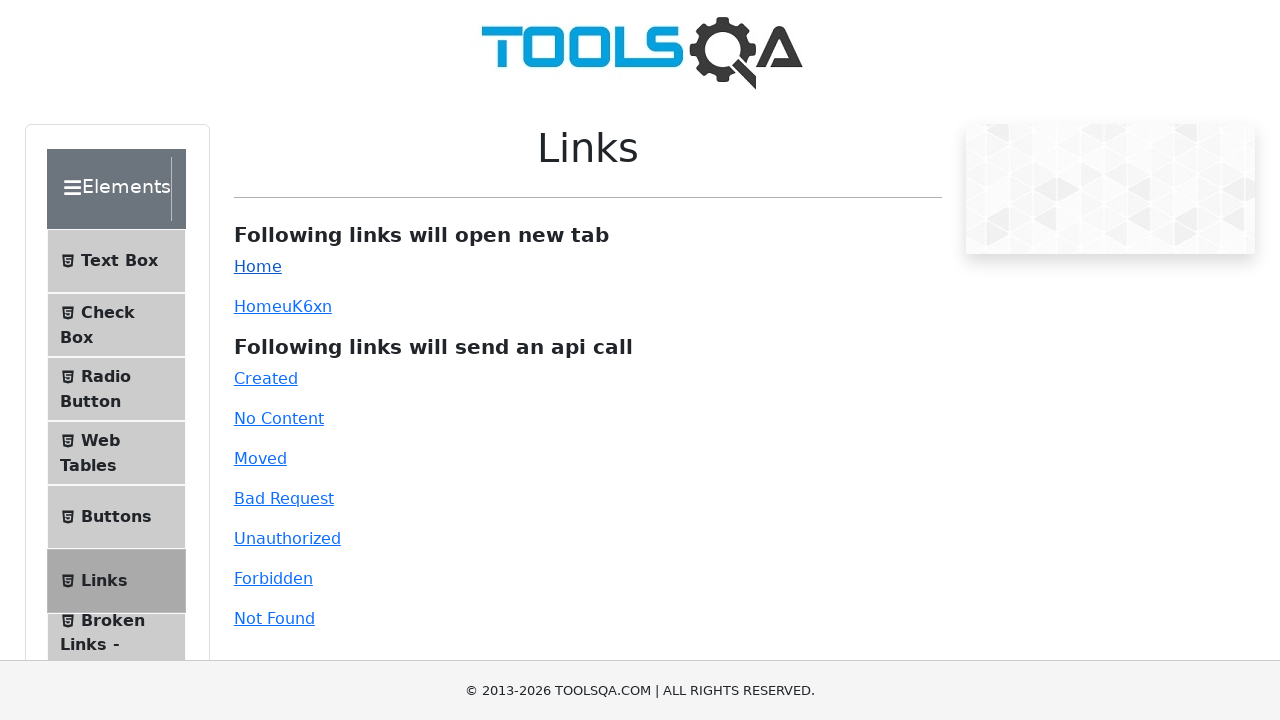

New tab with home page loaded successfully
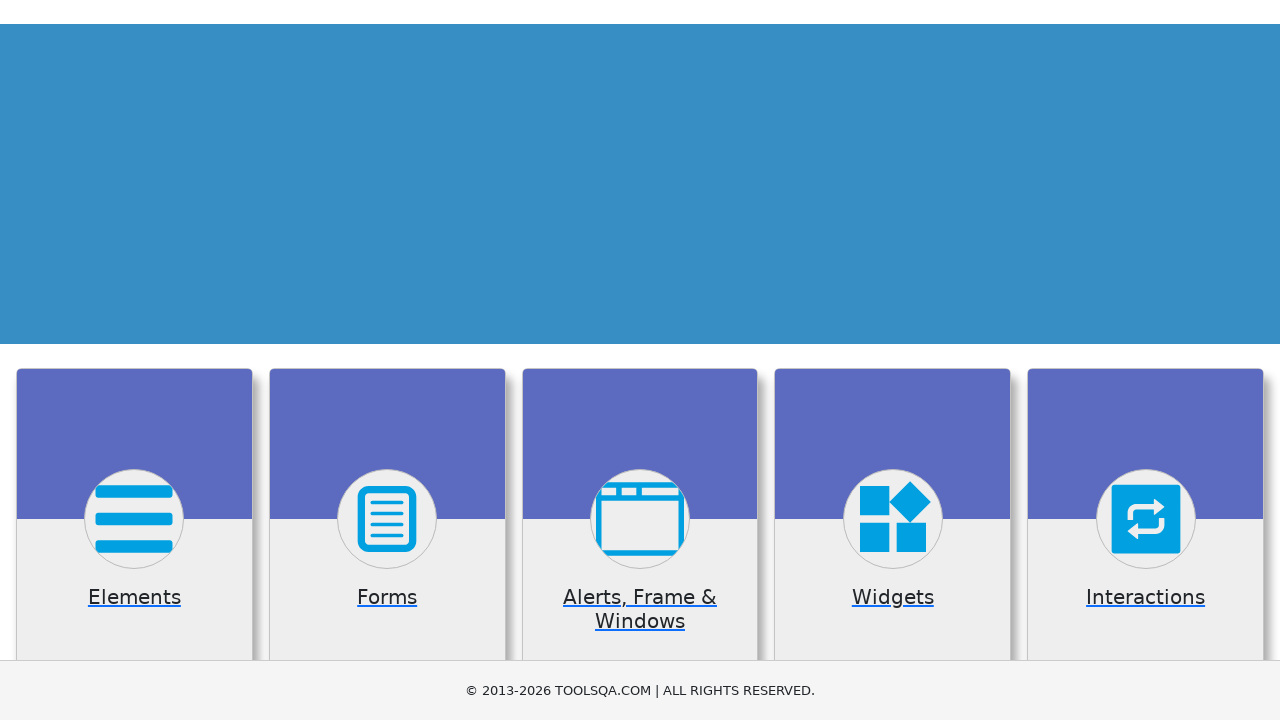

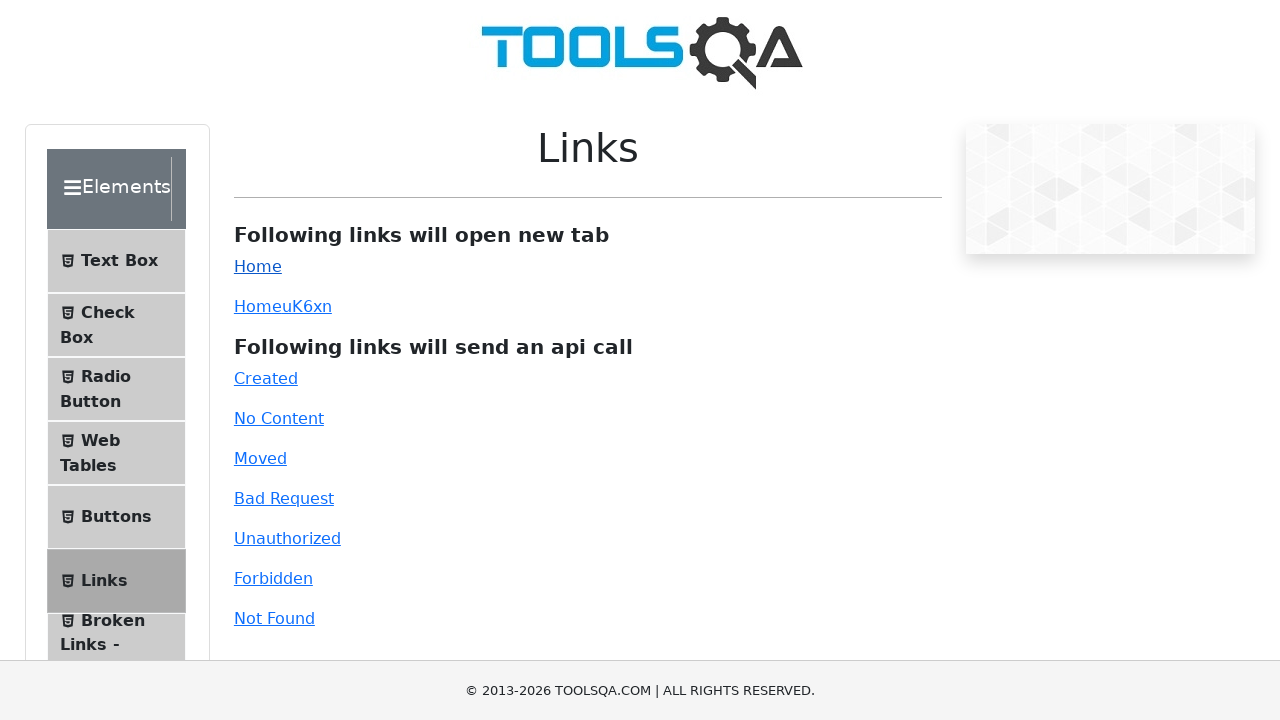